Navigates through different sections of the Dassault Aviation website including group, defence, civil, space, and passion pages

Starting URL: https://www.dassault-aviation.com/en/

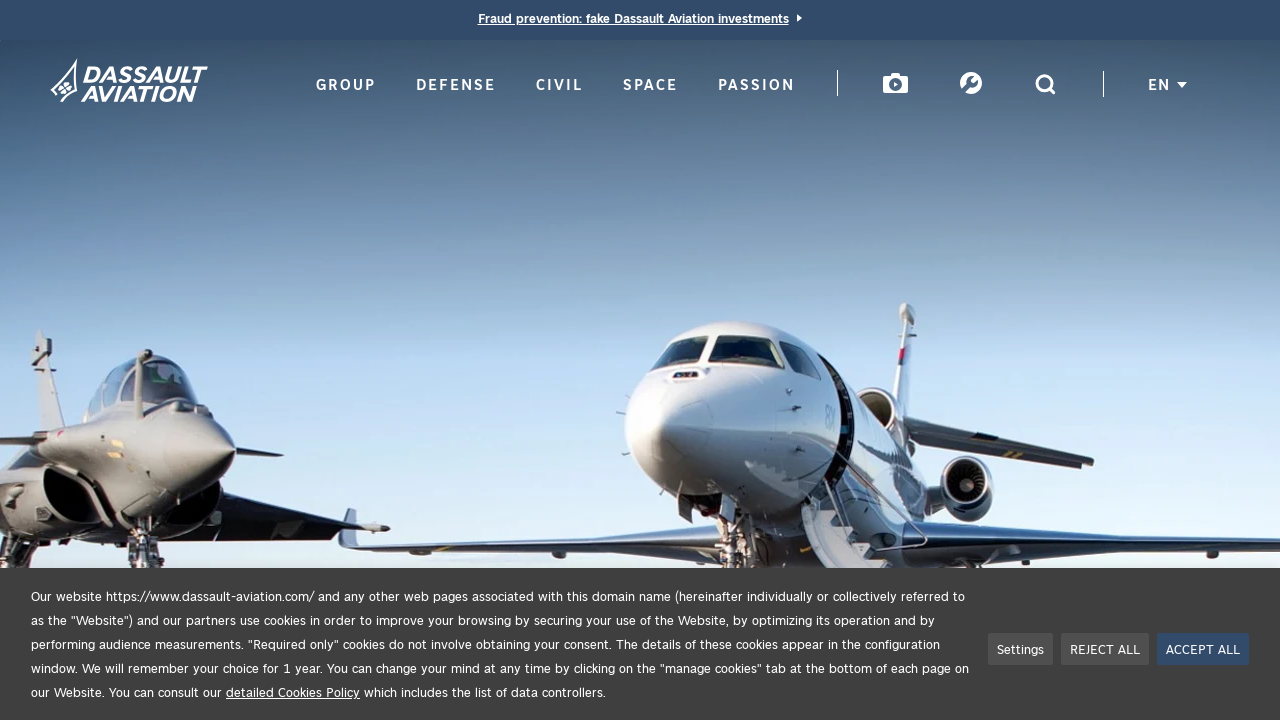

Navigated to group page
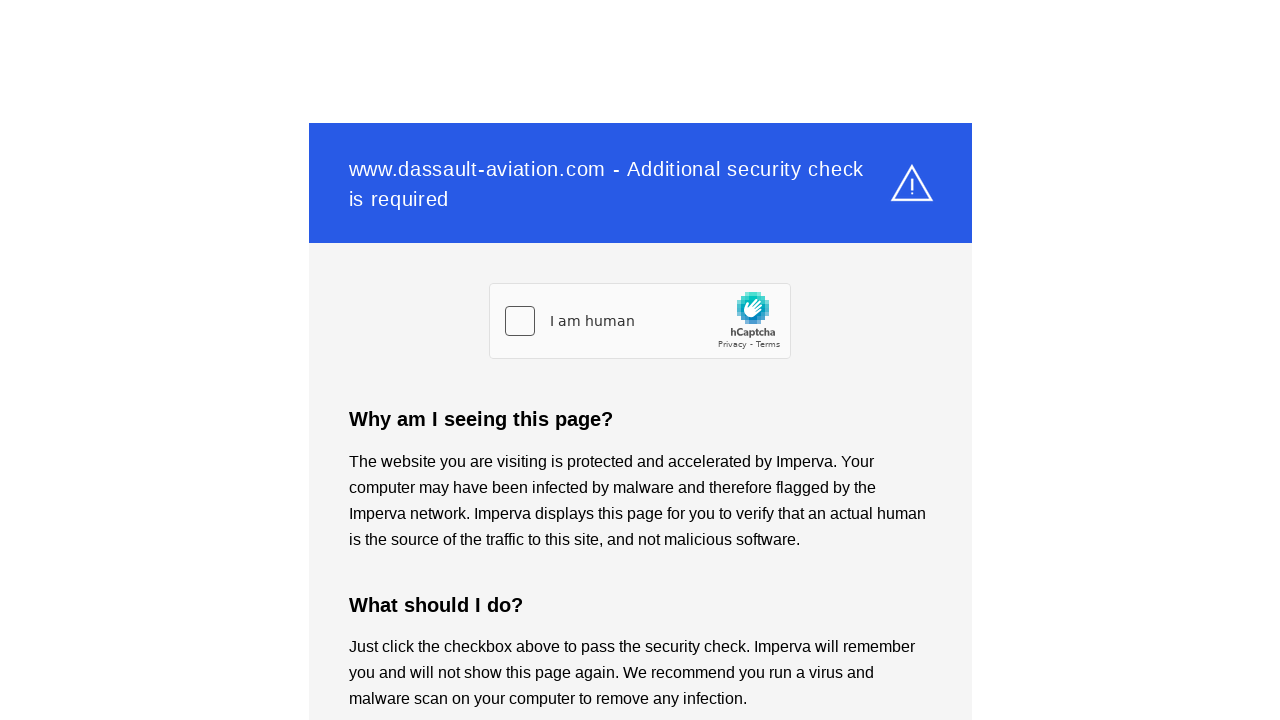

Group page loaded successfully
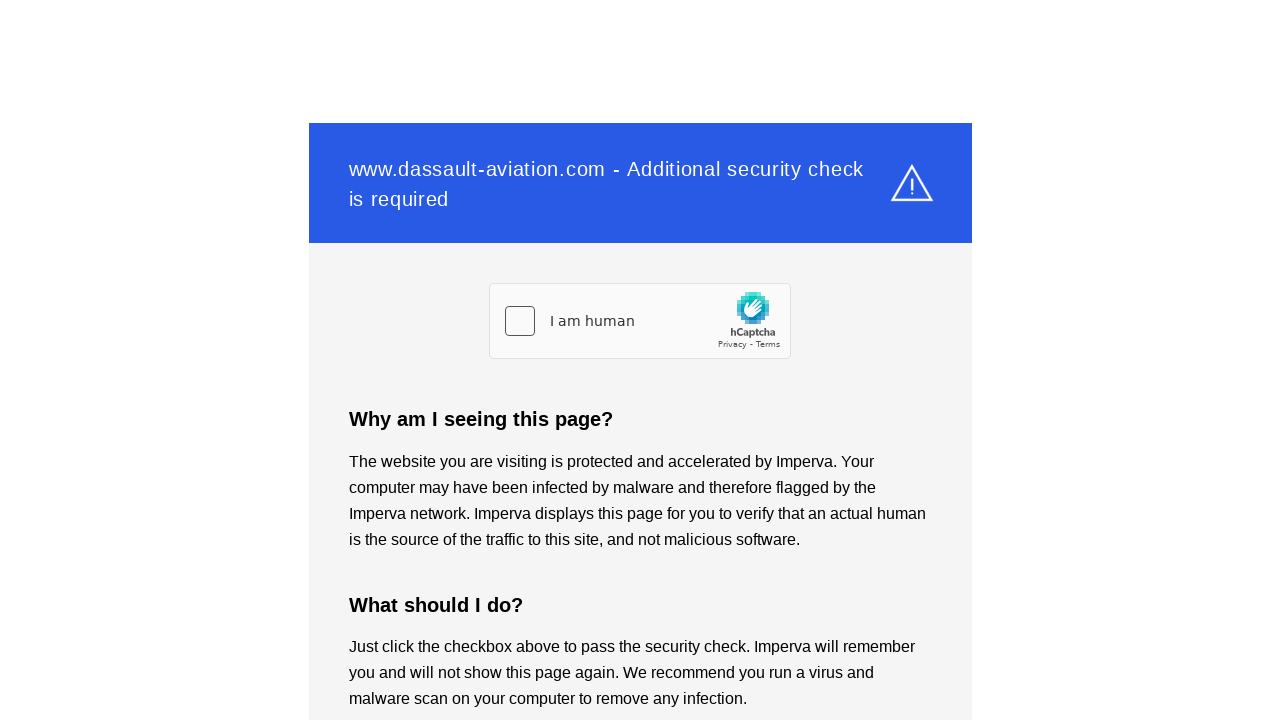

Navigated to defence page
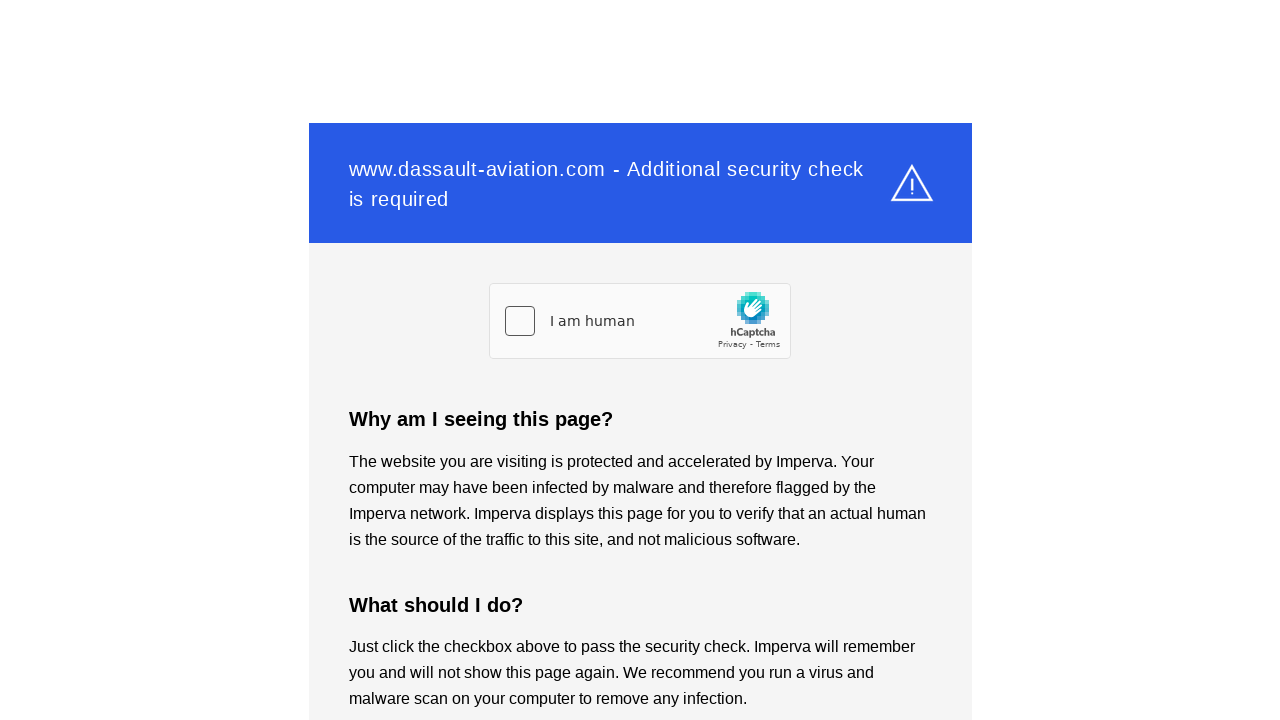

Defence page loaded successfully
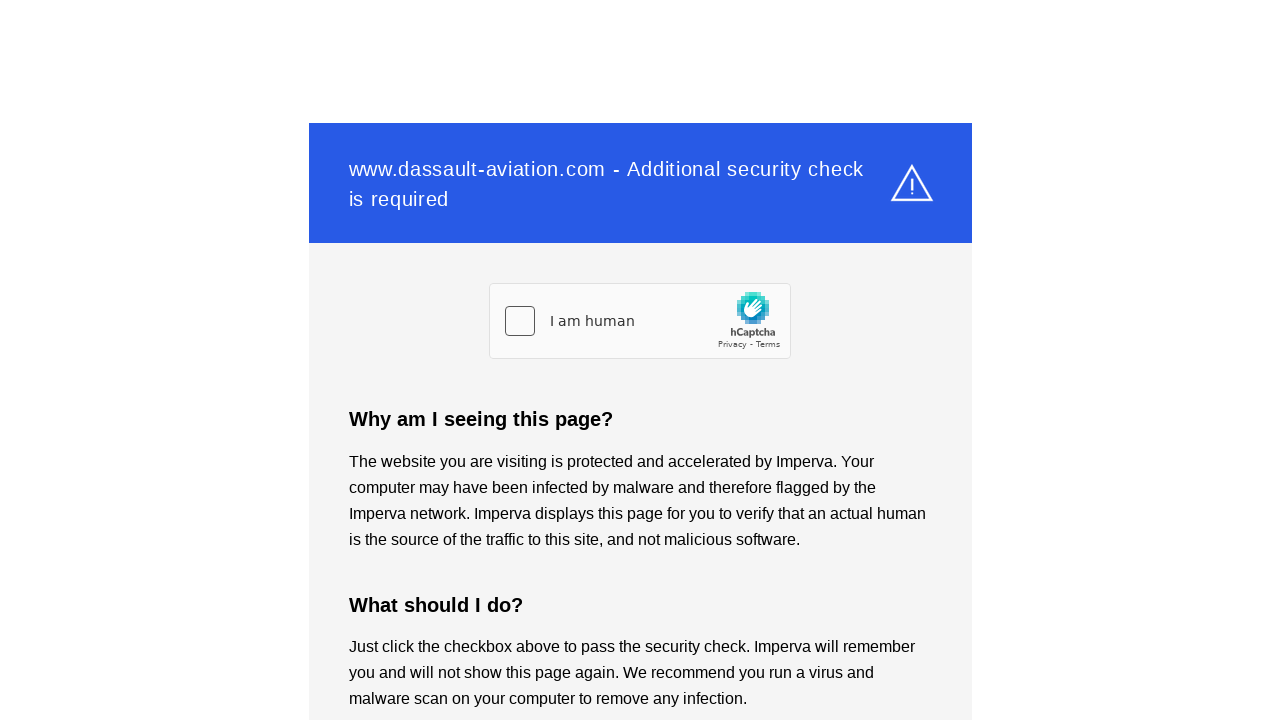

Navigated to civil page
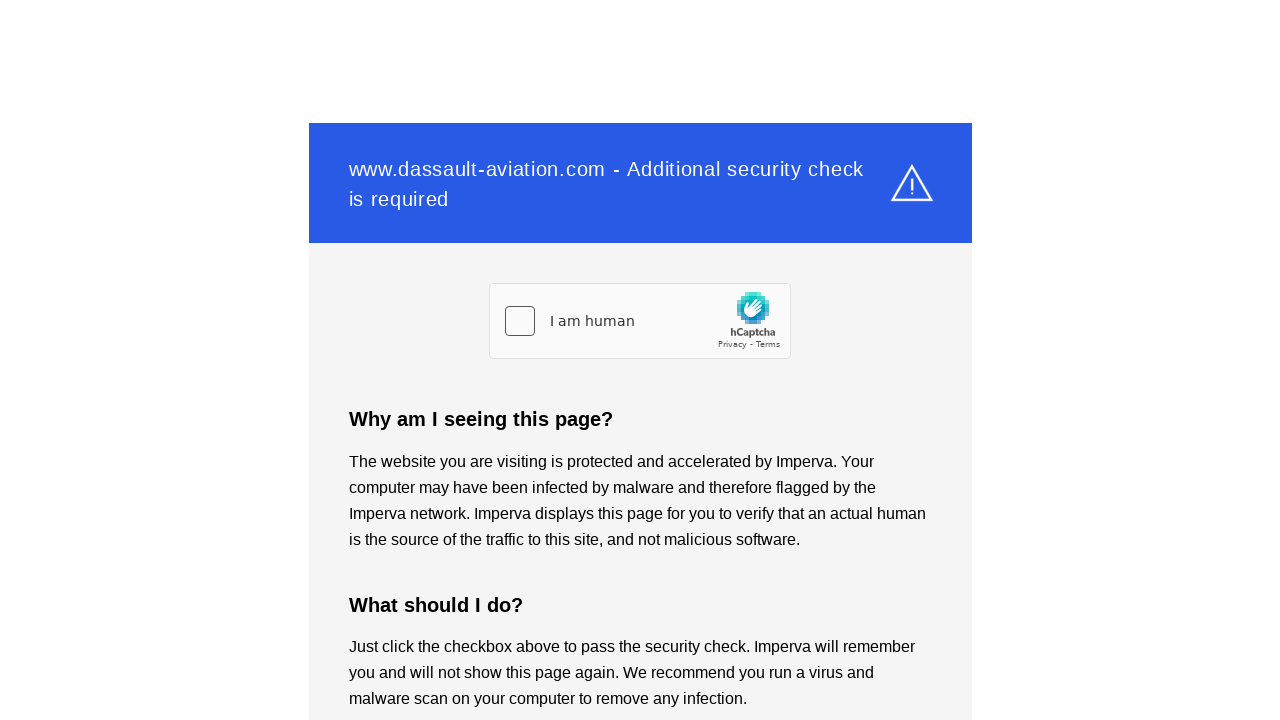

Civil page loaded successfully
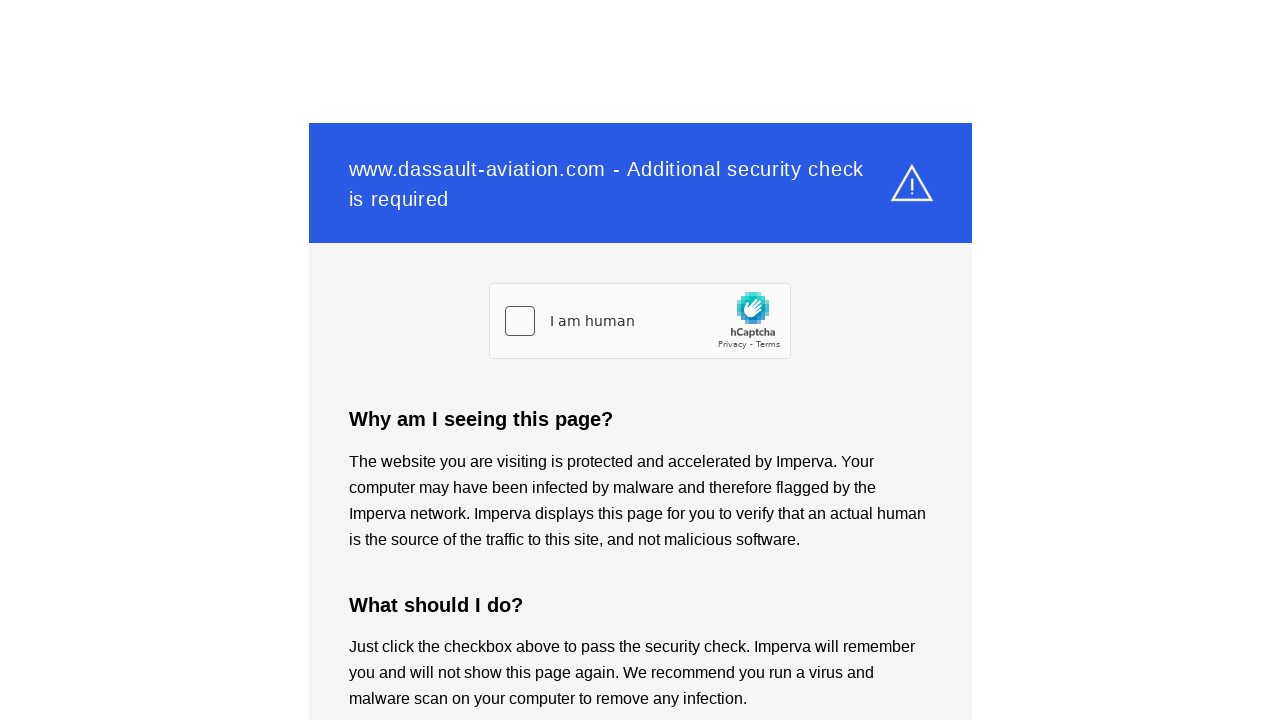

Navigated to space page
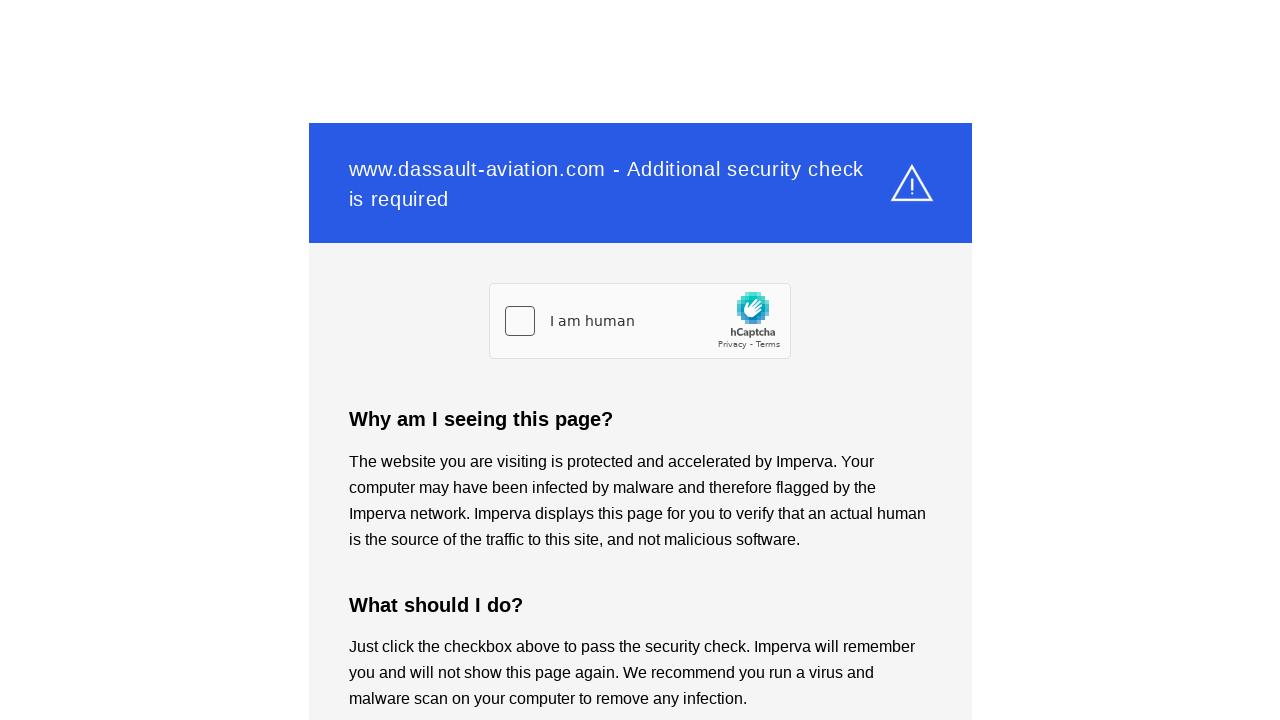

Space page loaded successfully
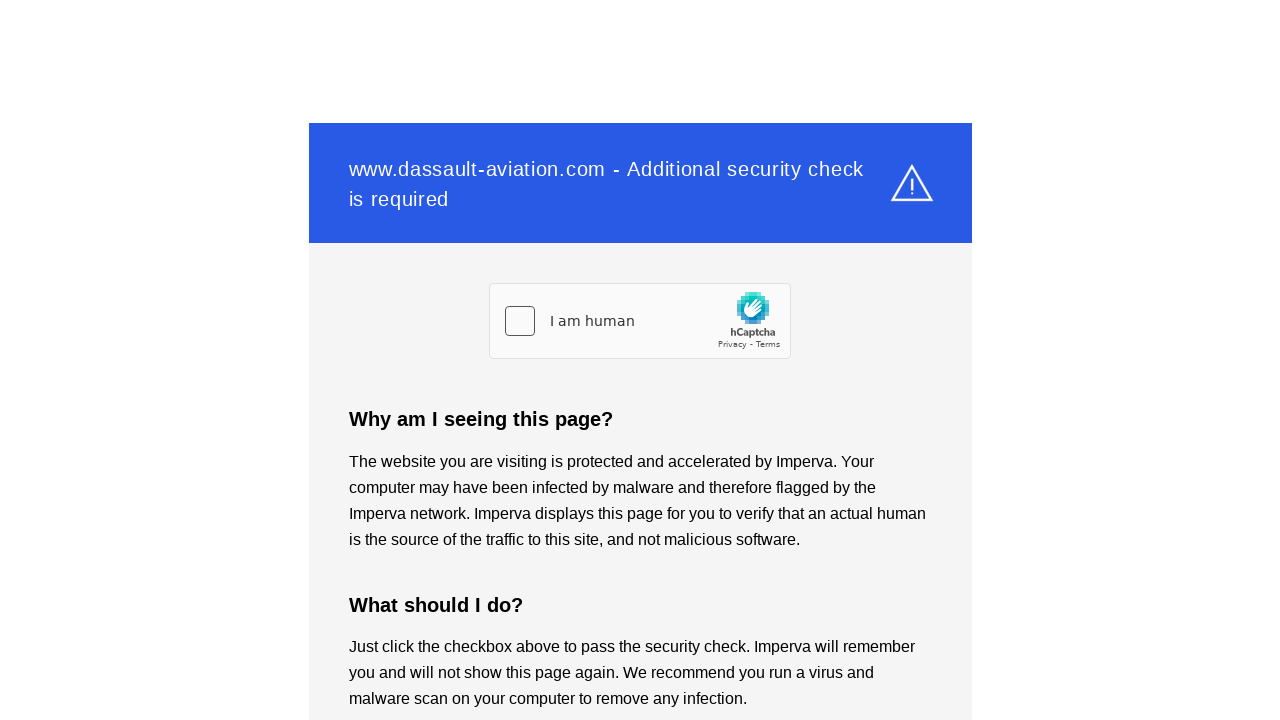

Navigated to passion page
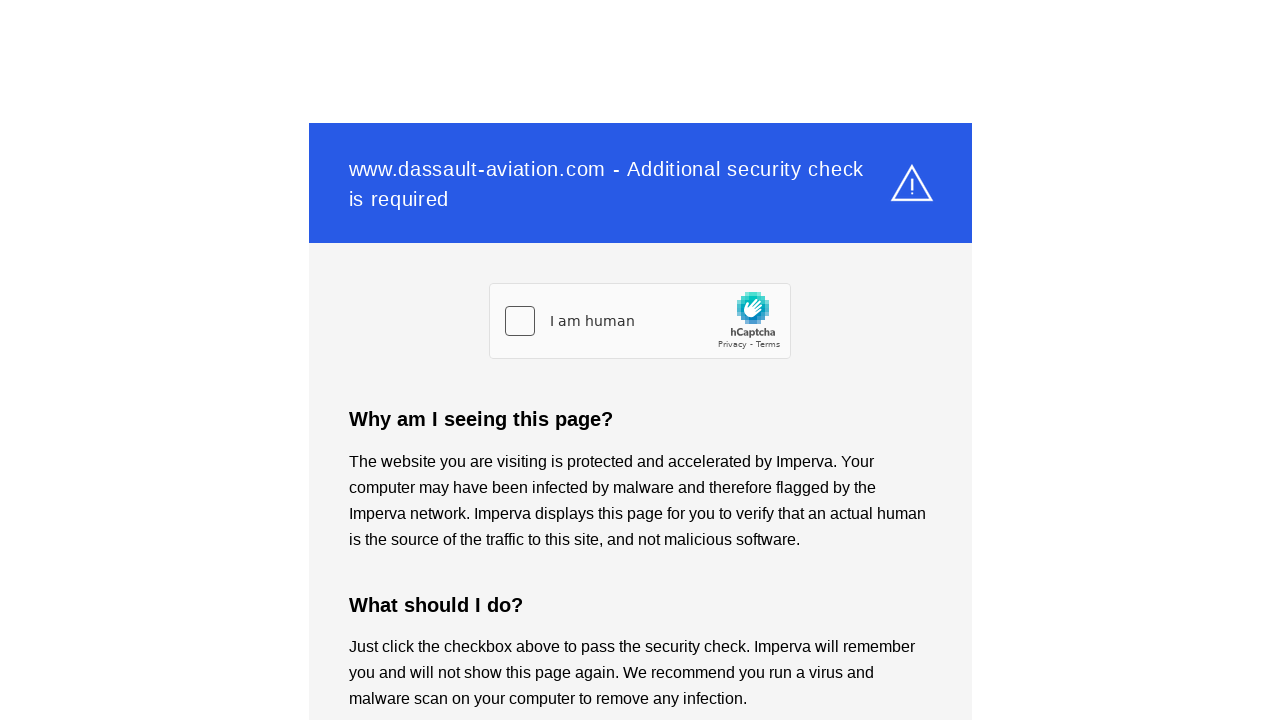

Passion page loaded successfully
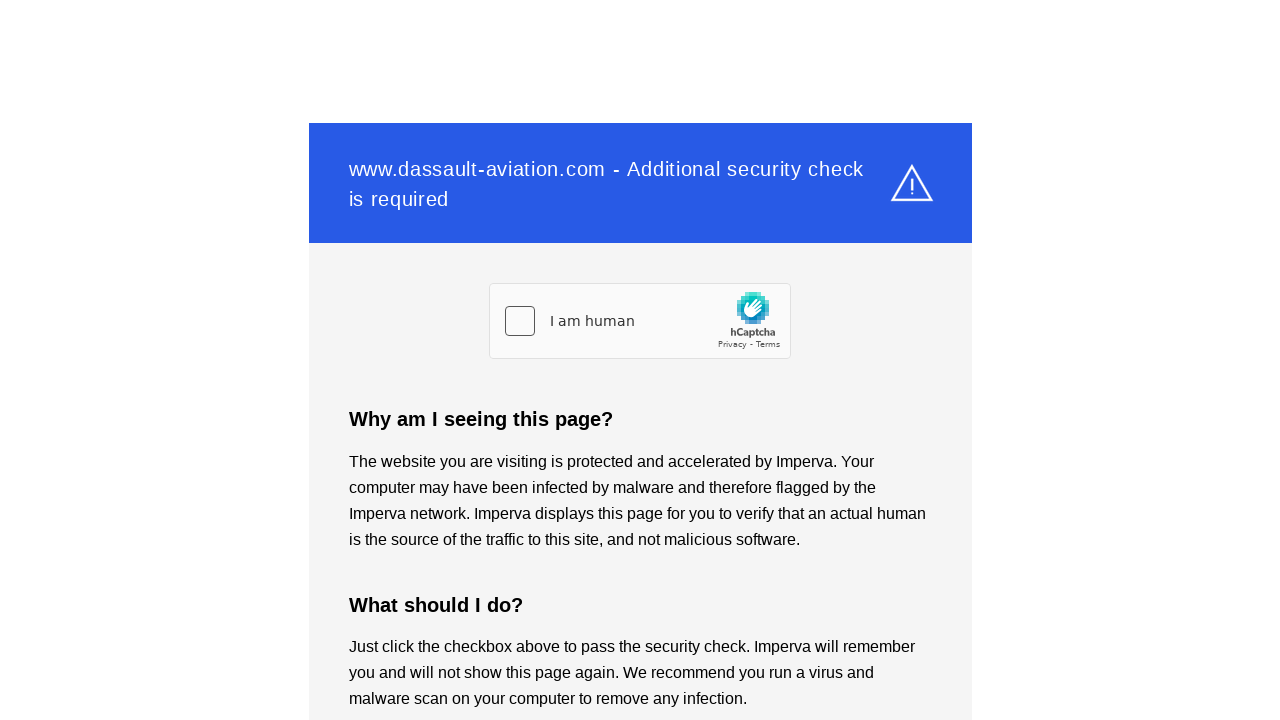

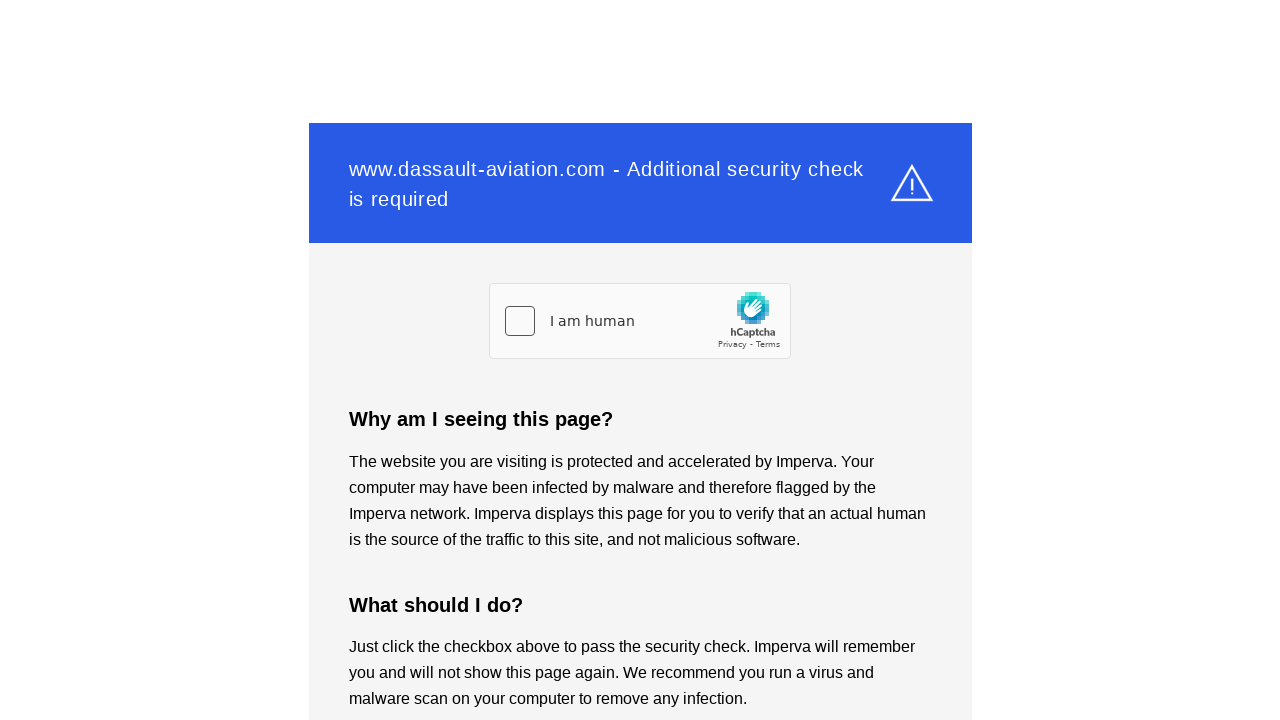